Tests navigation to Key Presses page by clicking the link and navigating back

Starting URL: https://the-internet.herokuapp.com

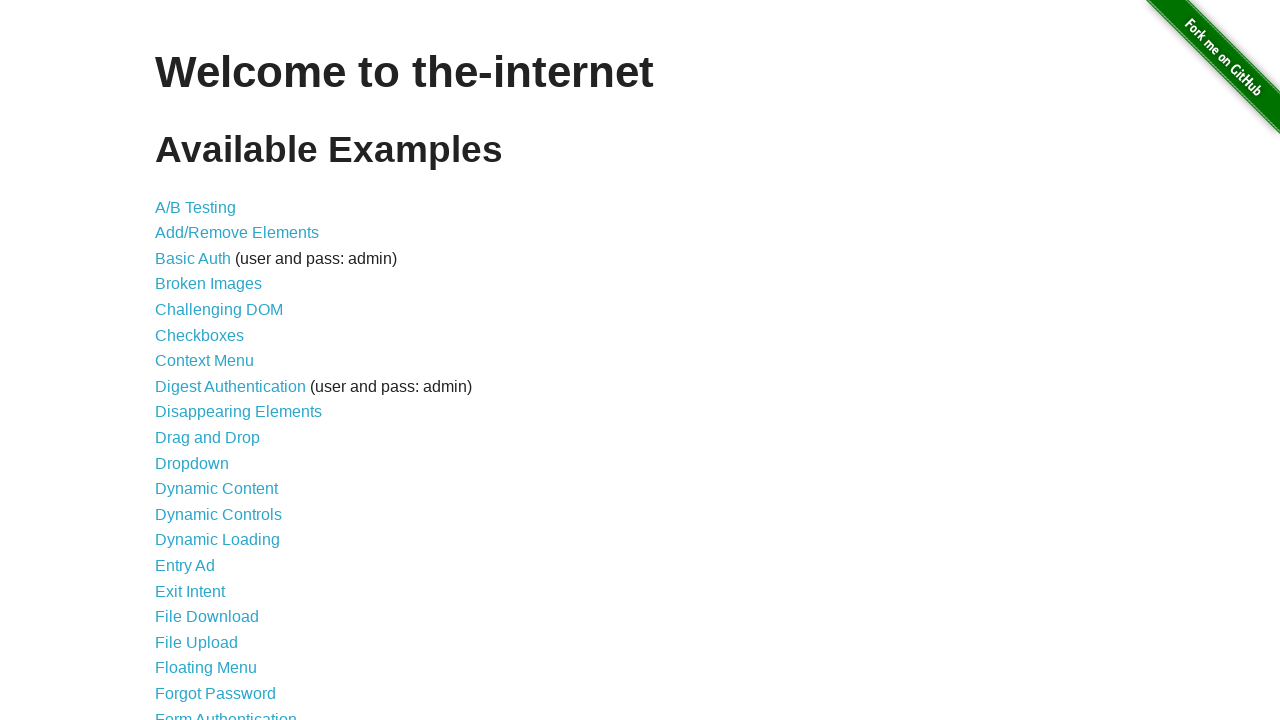

Clicked Key Presses link at (200, 360) on xpath=//*[@id="content"]/ul/li[31]/a
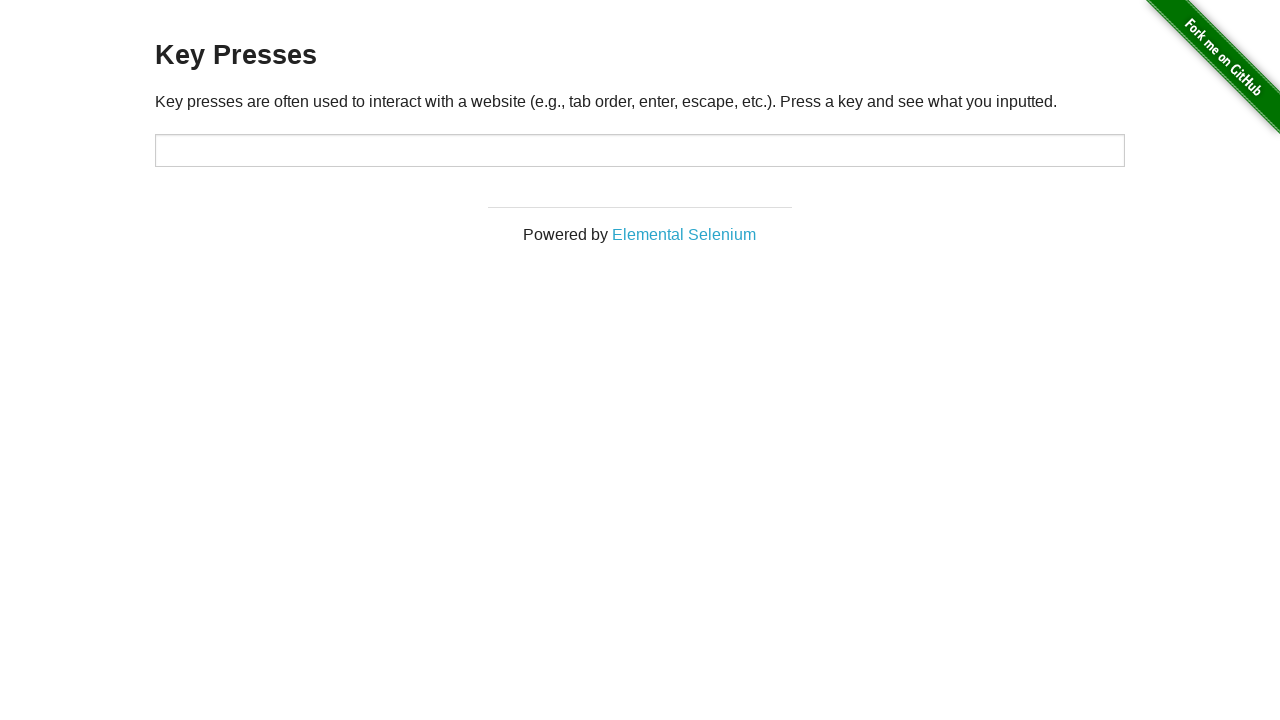

Navigated back to main page
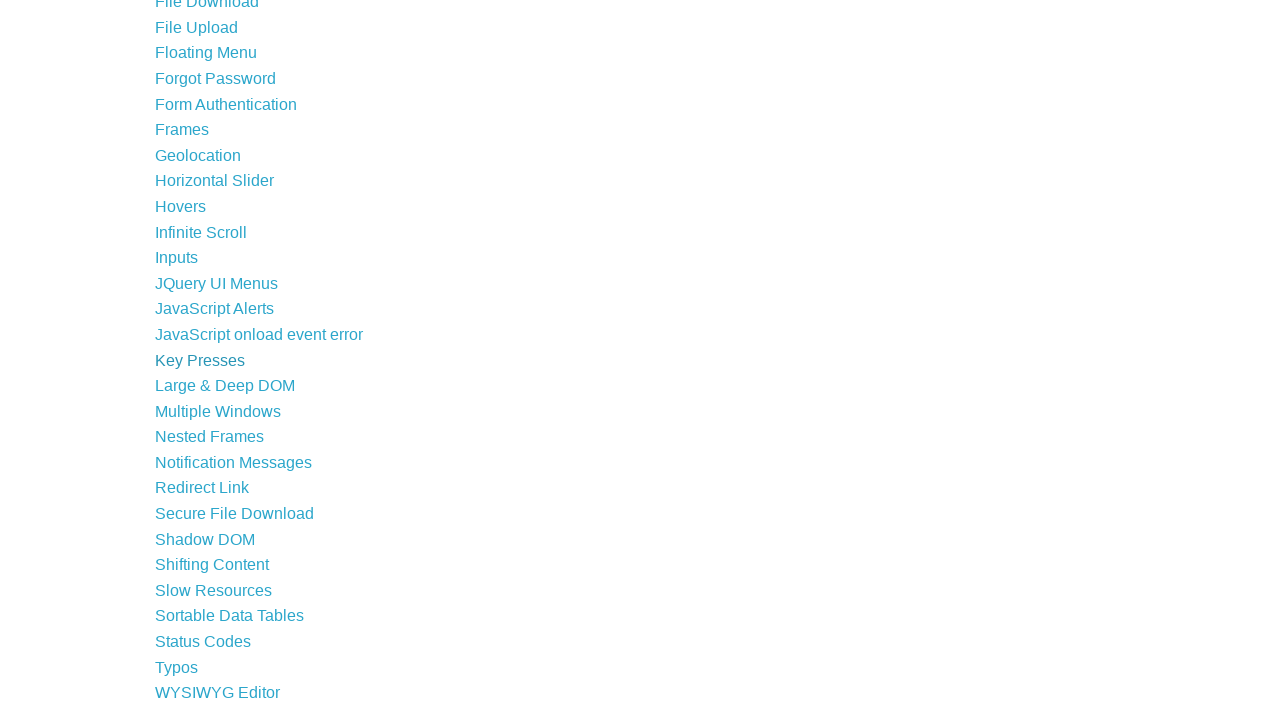

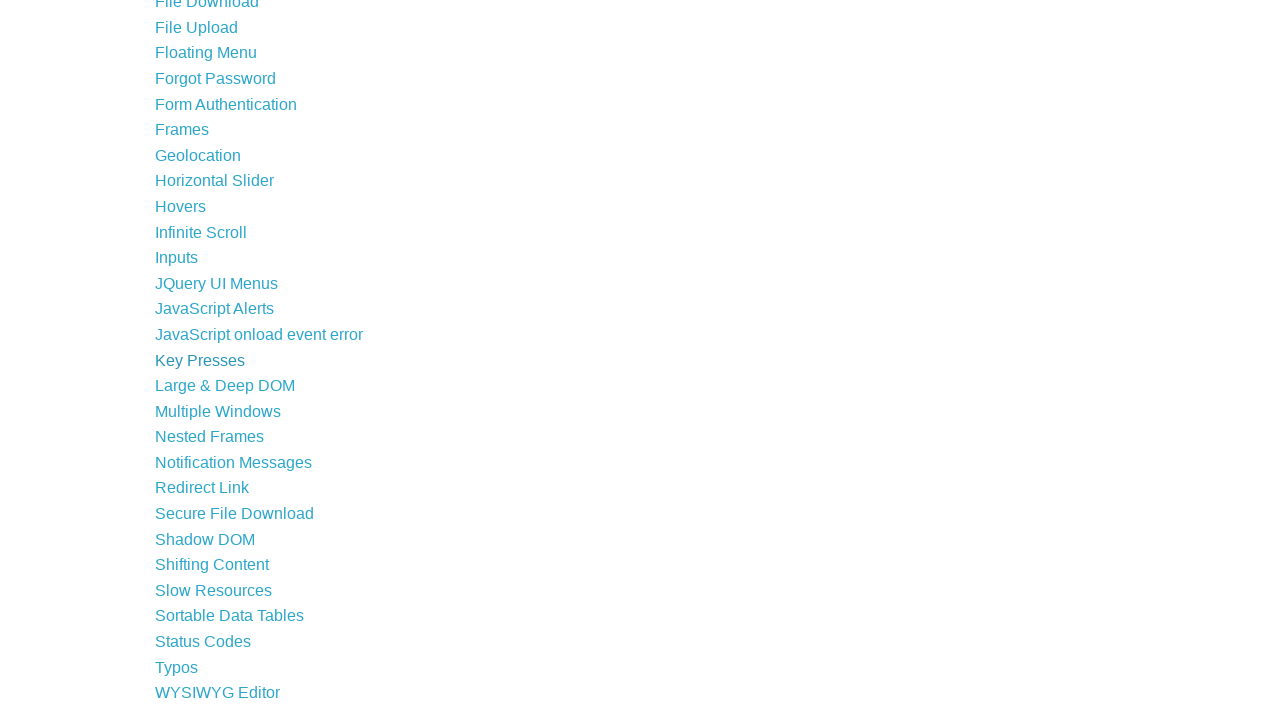